Tests window resizing functionality by changing the browser window size

Starting URL: https://play1.automationcamp.ir

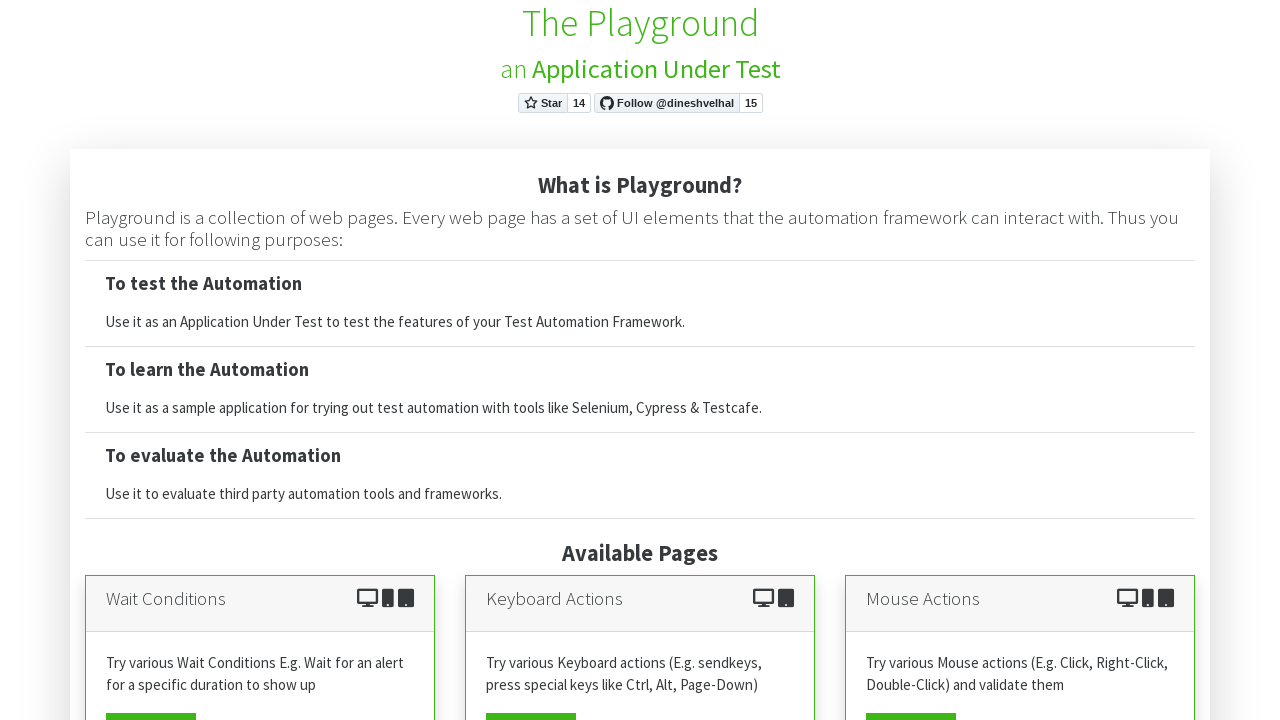

Retrieved initial window size
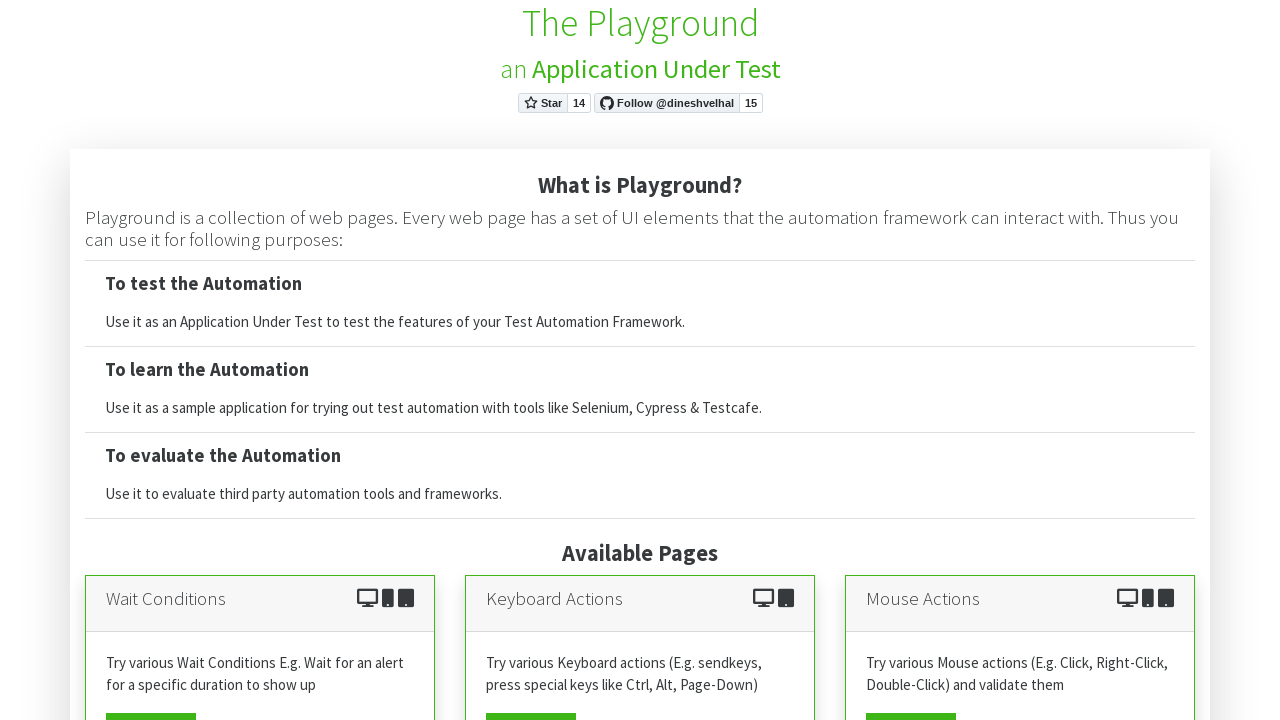

Resized window to 800x600 pixels
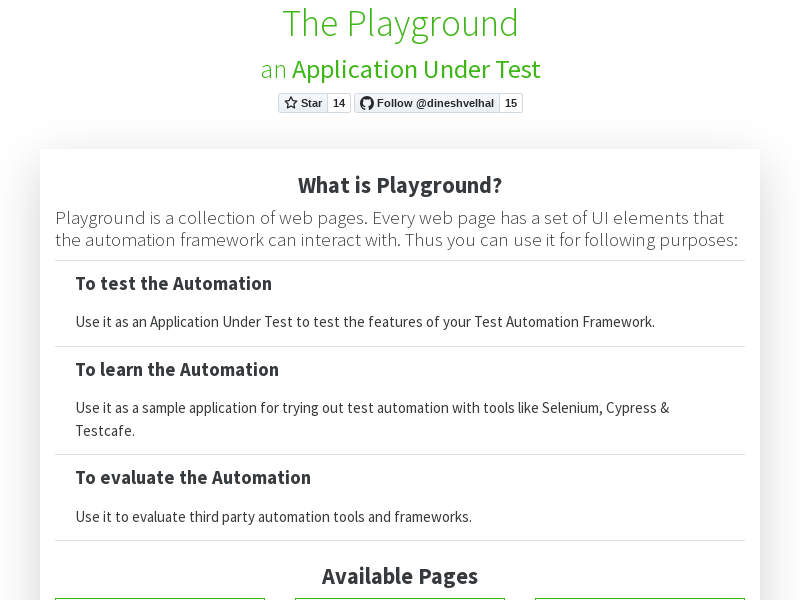

Retrieved new window size
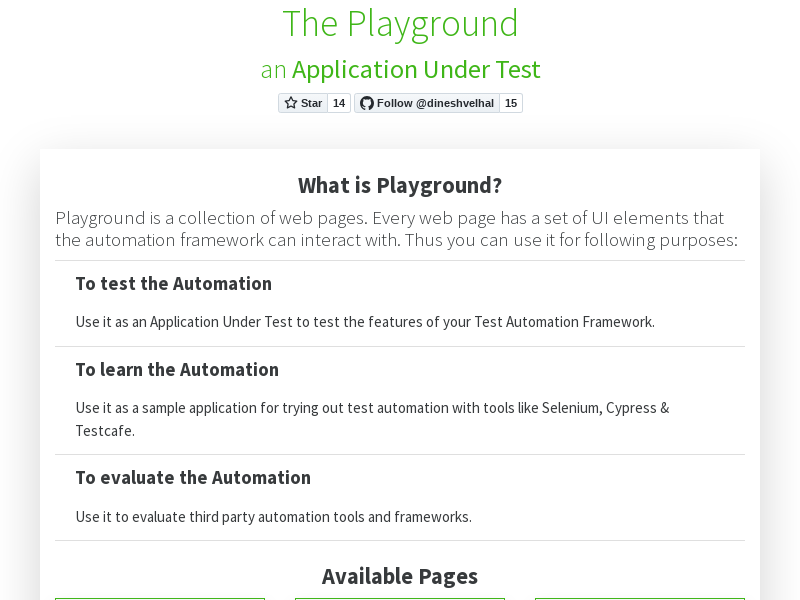

Asserted that new window width is 800 pixels
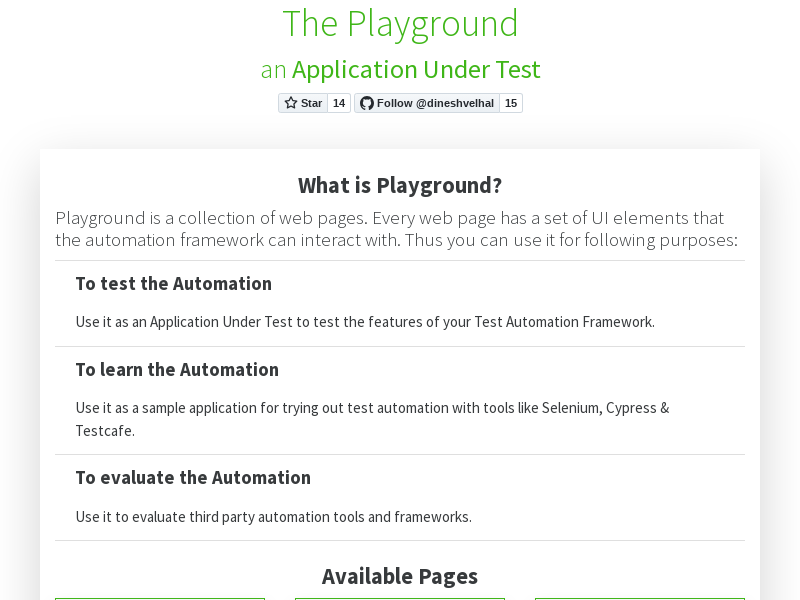

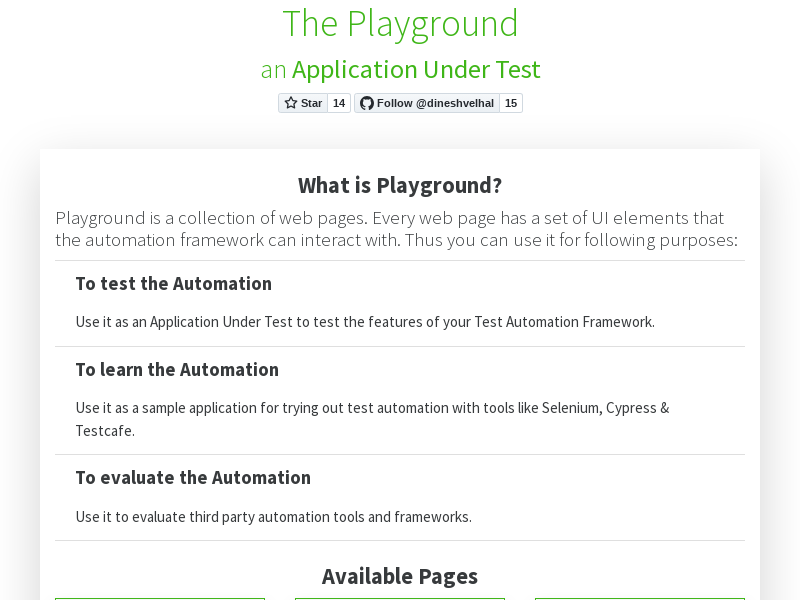